Navigates to Rahul Shetty Academy website and verifies the page loads by checking the page title

Starting URL: https://rahulshettyacademy.com

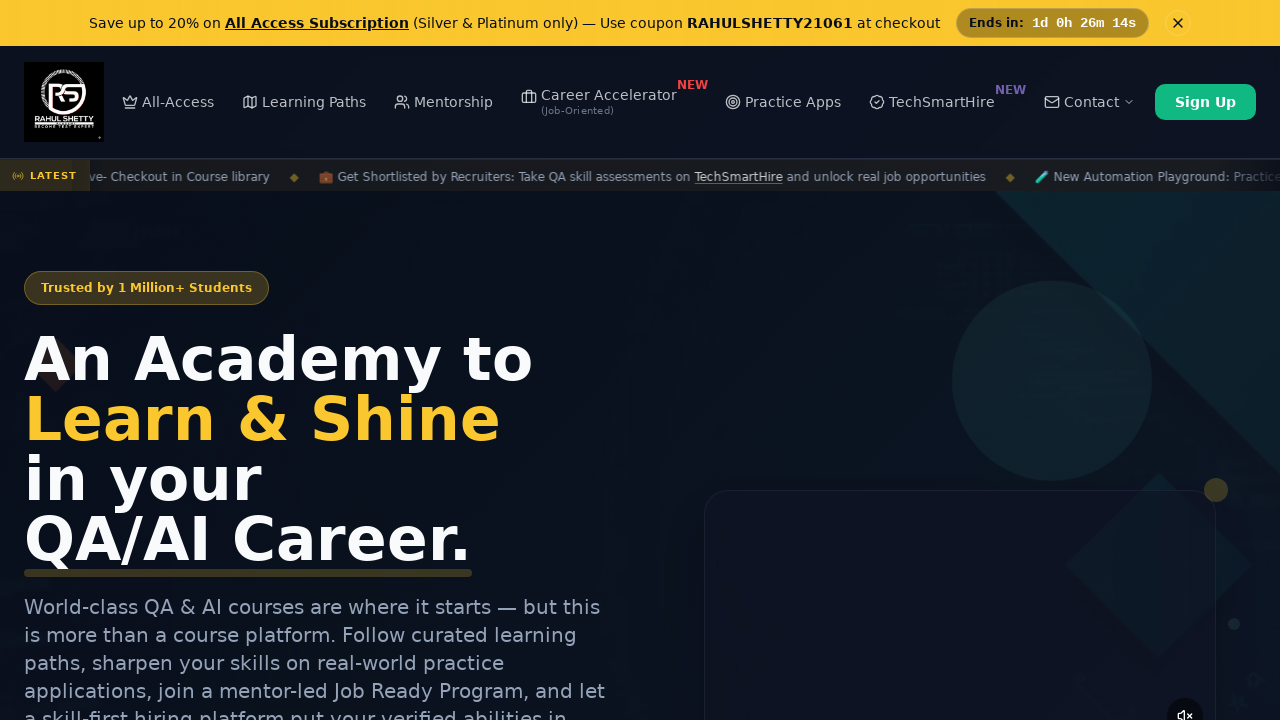

Waited for page to reach DOM content loaded state
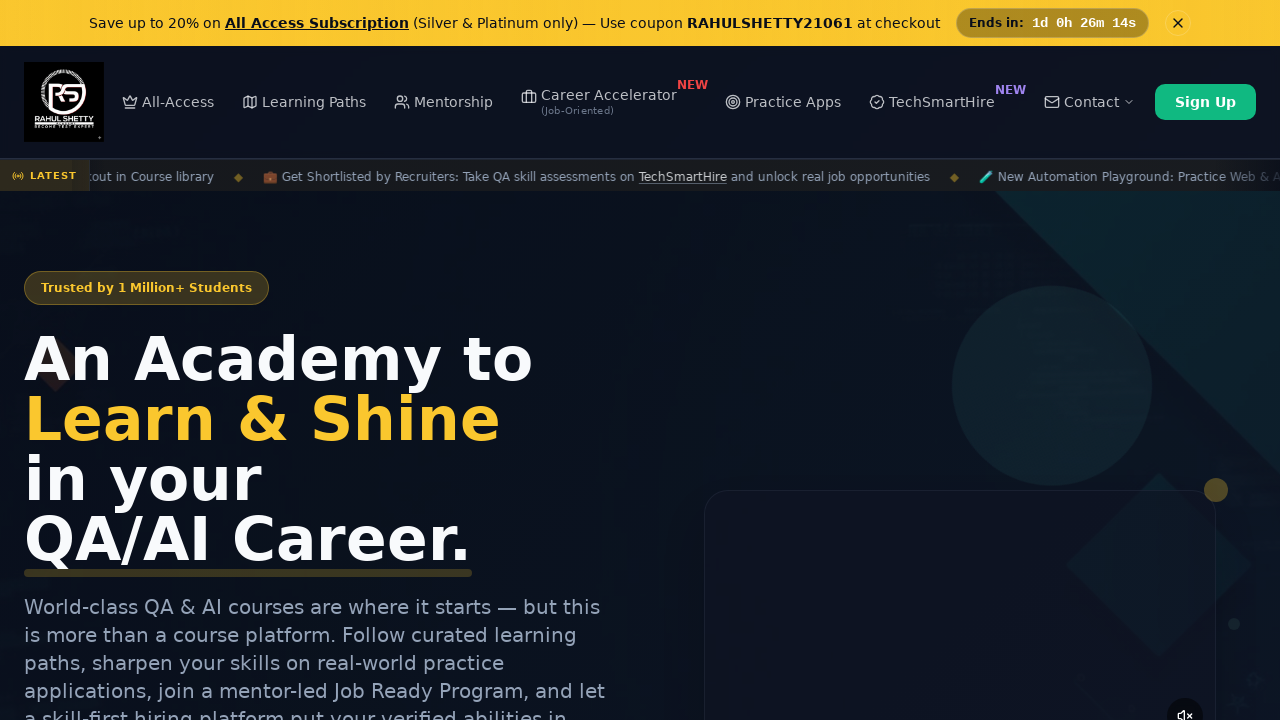

Retrieved page title: 'Rahul Shetty Academy | QA Automation, Playwright, AI Testing & Online Training'
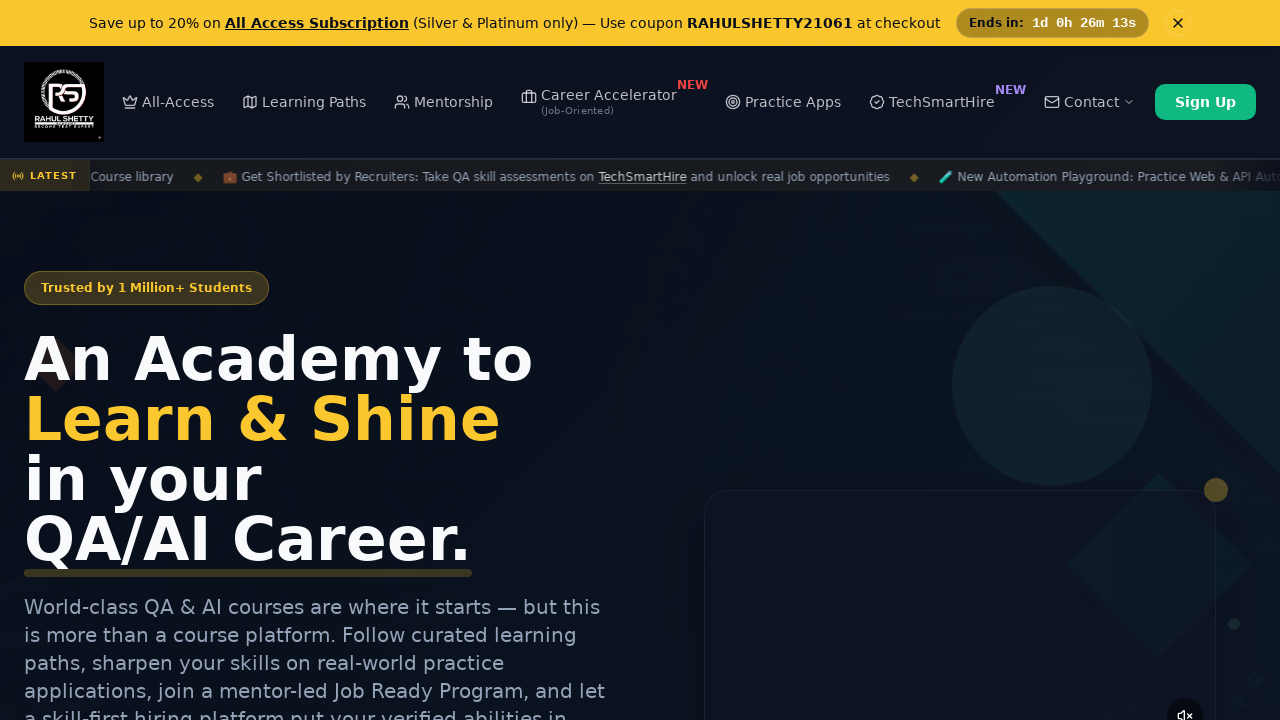

Verified page title is not empty
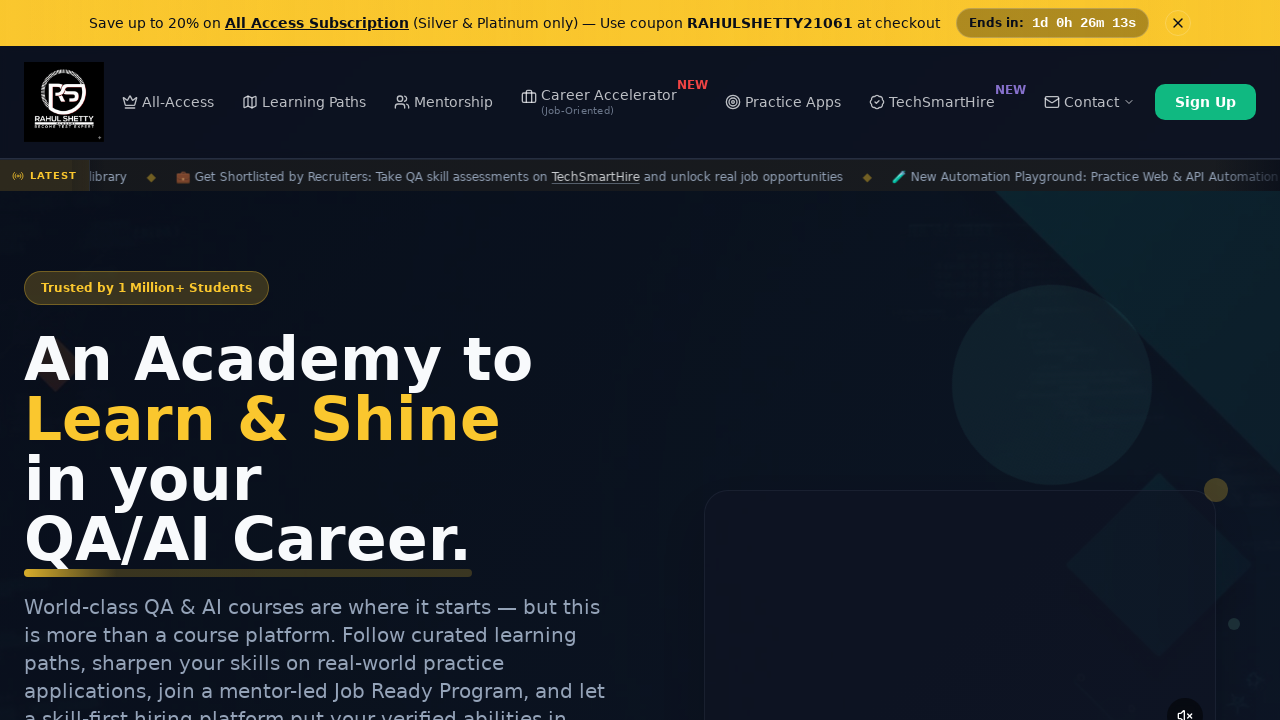

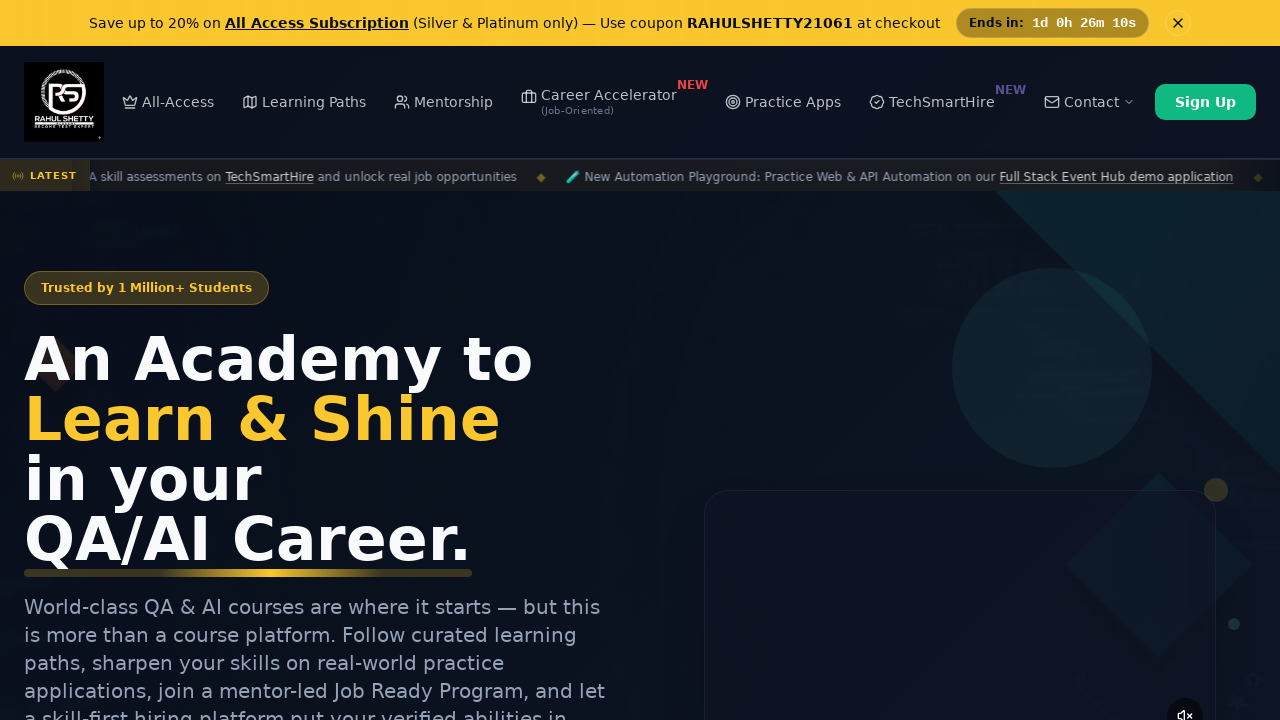